Navigates to Mars news page and waits for the news content to load

Starting URL: https://data-class-mars.s3.amazonaws.com/Mars/index.html

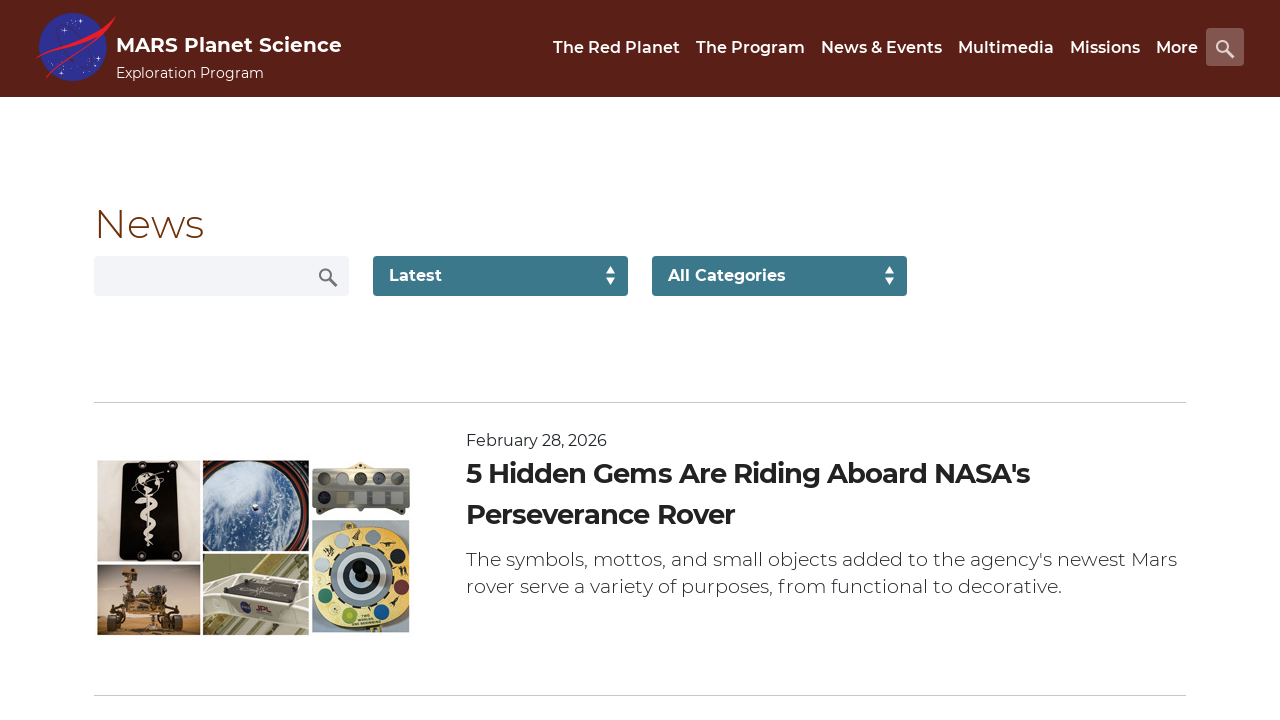

Navigated to Mars news page
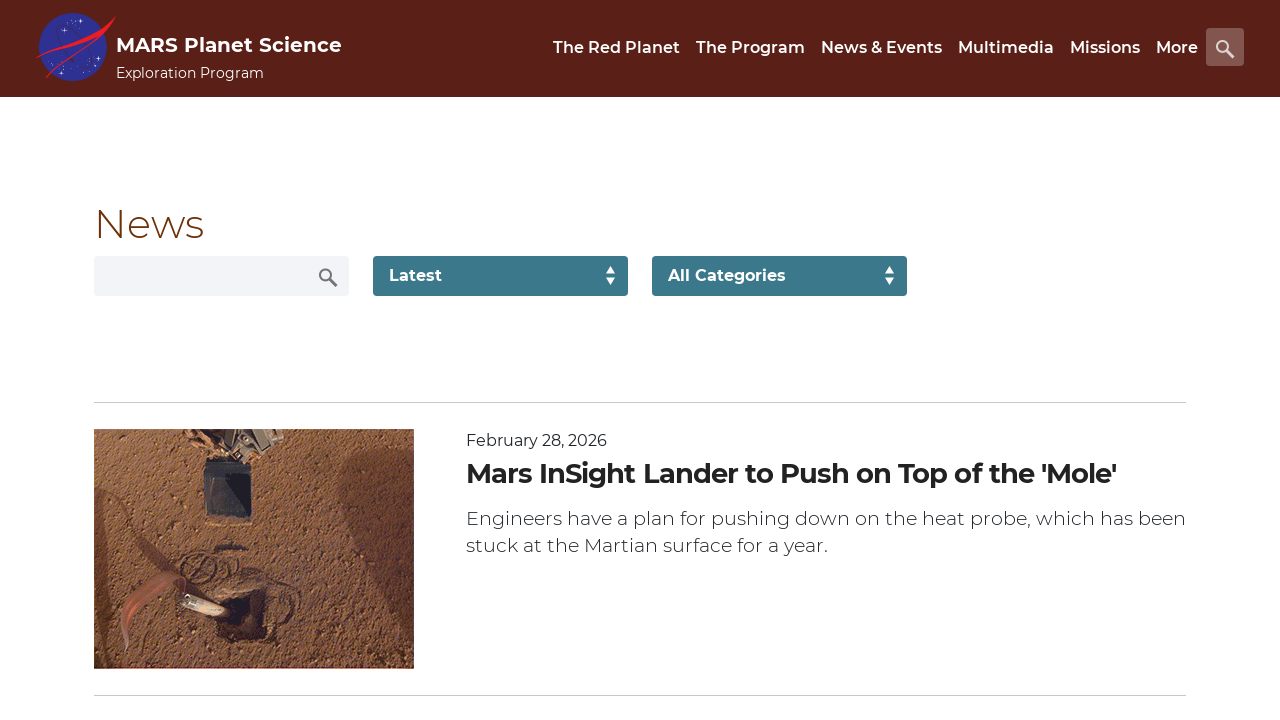

Mars news content loaded successfully
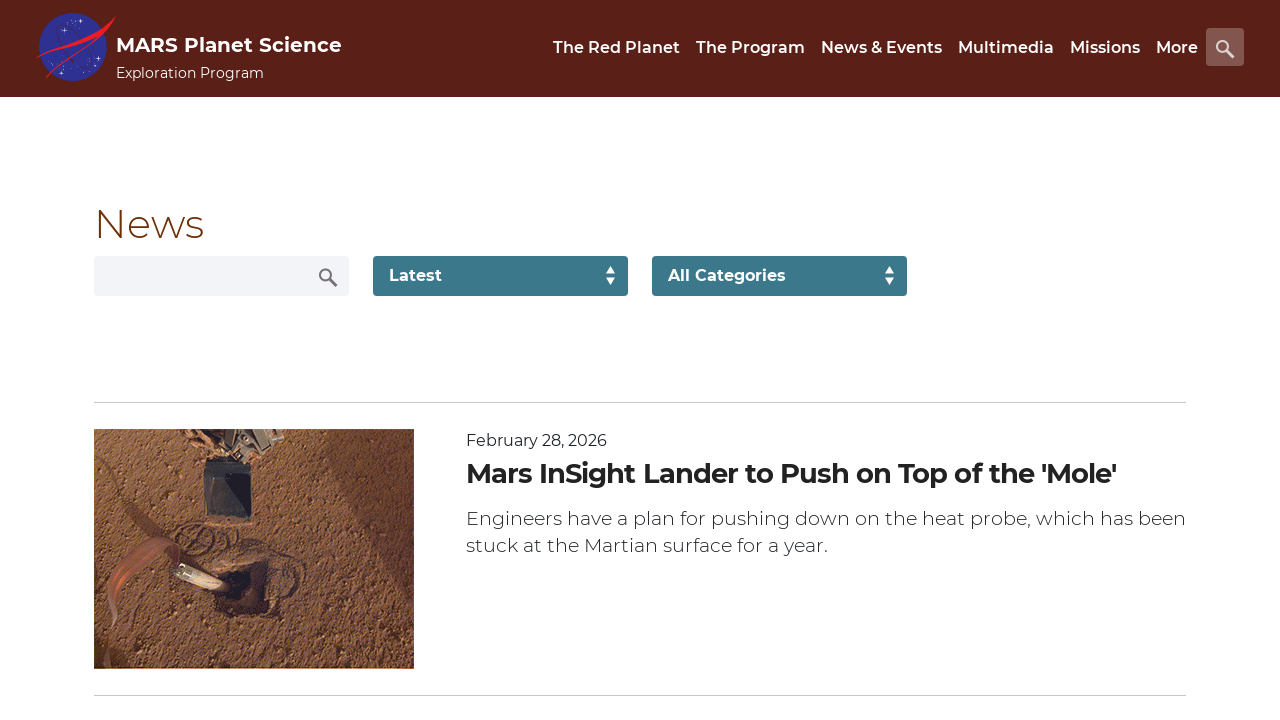

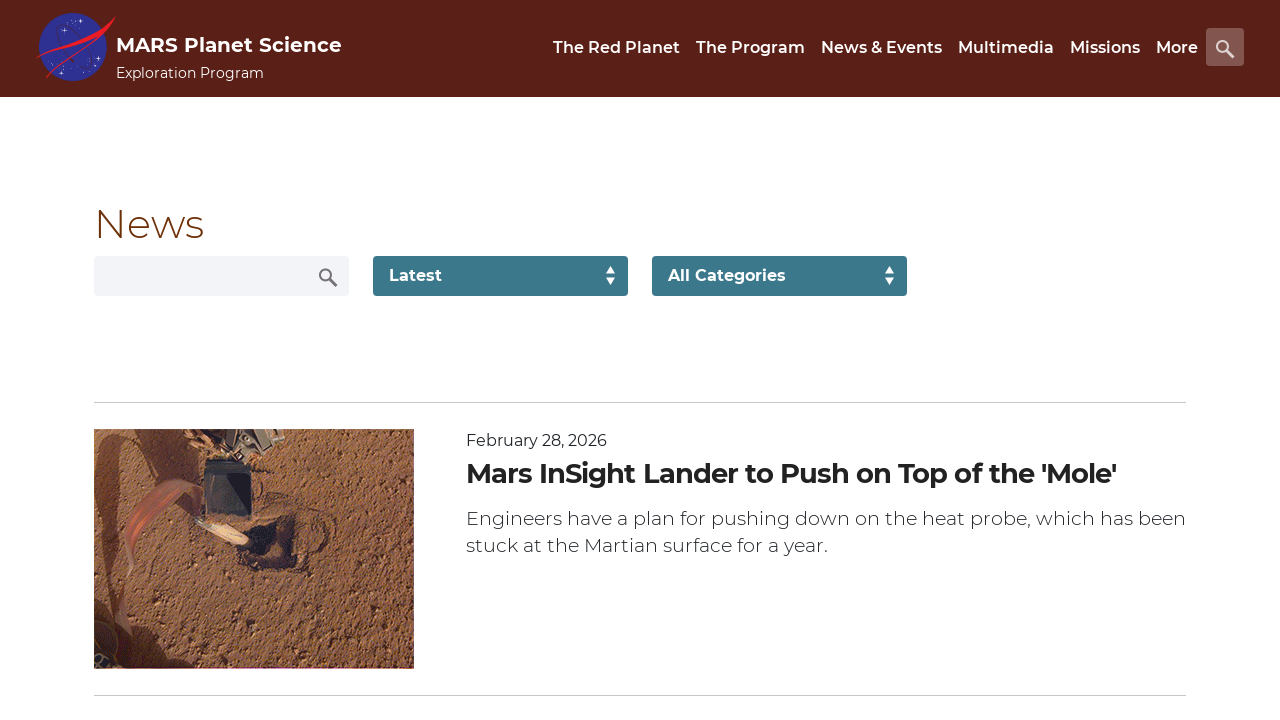